Tests sweet alert dialog interaction by clicking a button to show an alert and then dismissing it

Starting URL: https://www.leafground.com/alert.xhtml

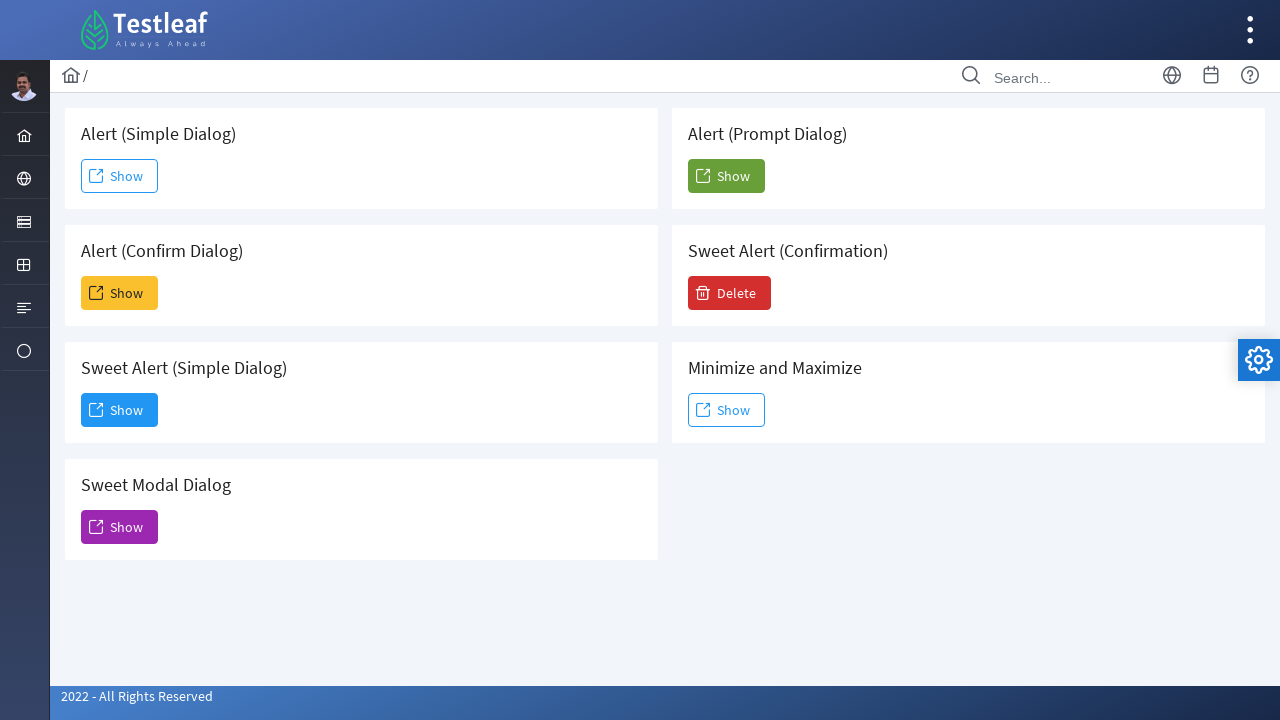

Clicked the third 'Show' button to trigger sweet alert dialog at (120, 410) on (//span[text()='Show'])[3]
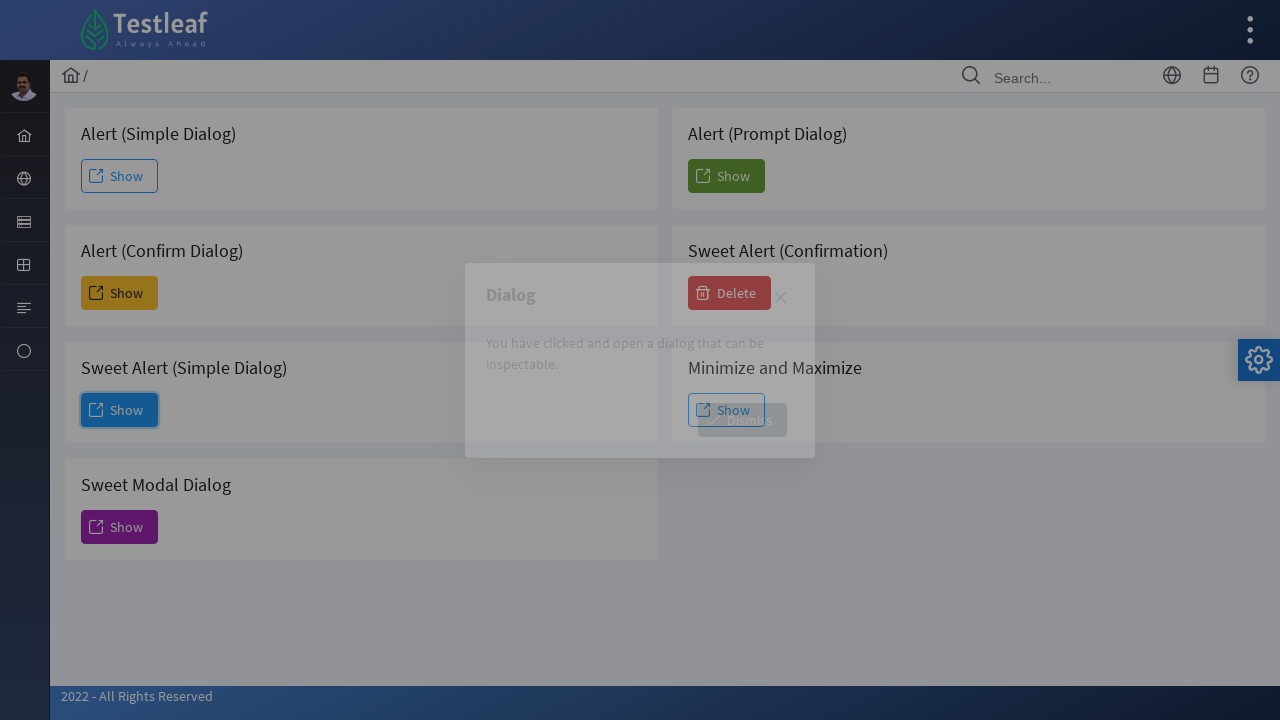

Clicked the 'Dismiss' button to dismiss sweet alert dialog at (742, 420) on xpath=//span[text()='Dismiss']
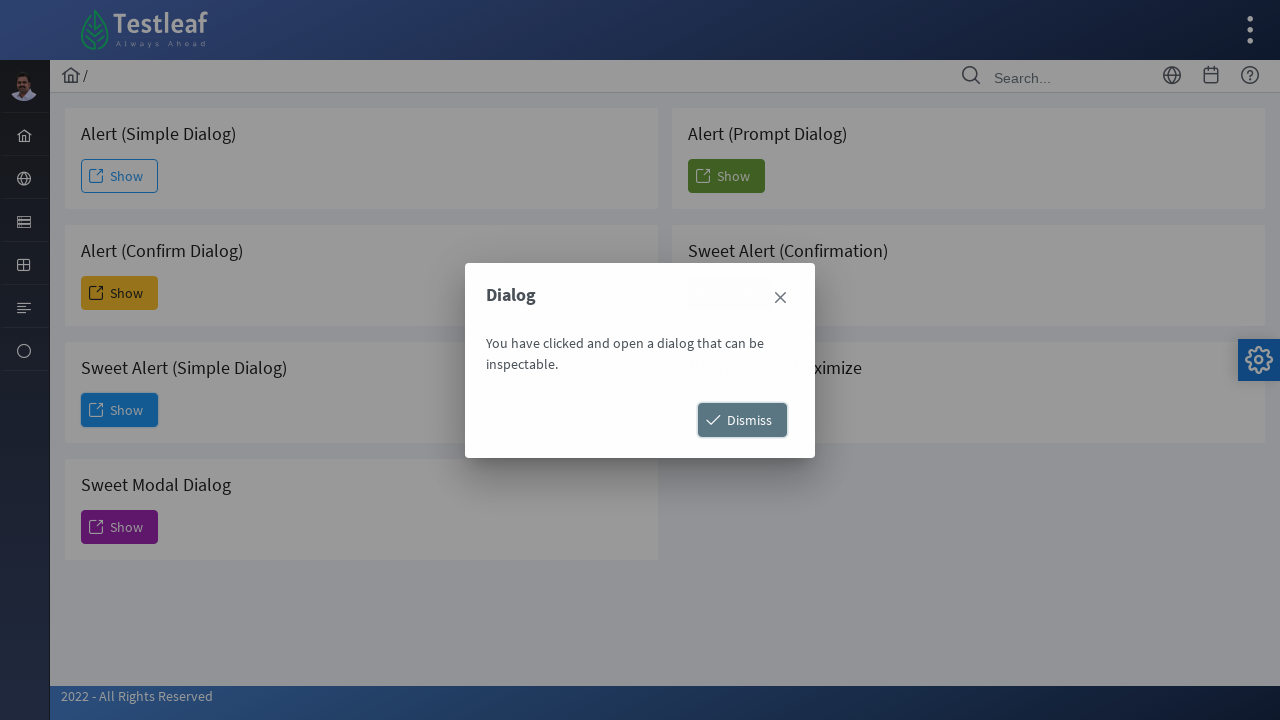

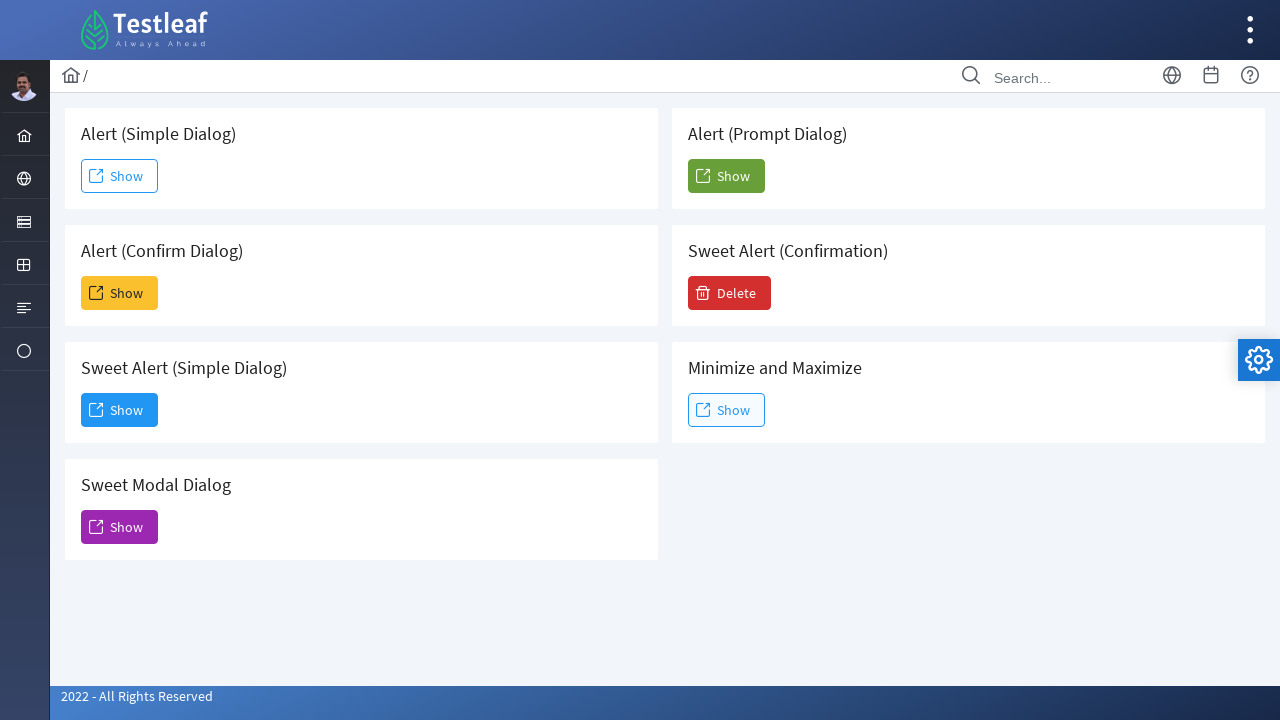